Tests an online checkers game by making five moves on the board, verifying the "Make a move" message appears, and then restarting the game to confirm the restart functionality works.

Starting URL: https://www.gamesforthebrain.com/game/checkers/

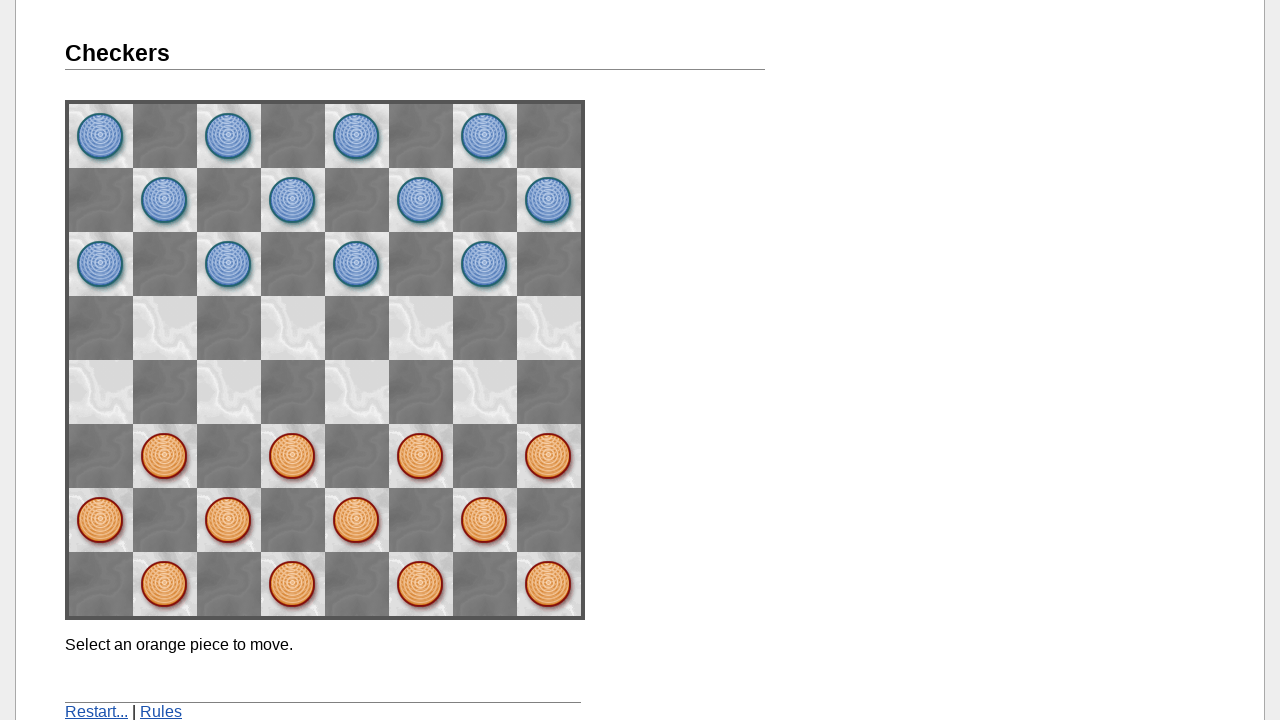

Game board loaded
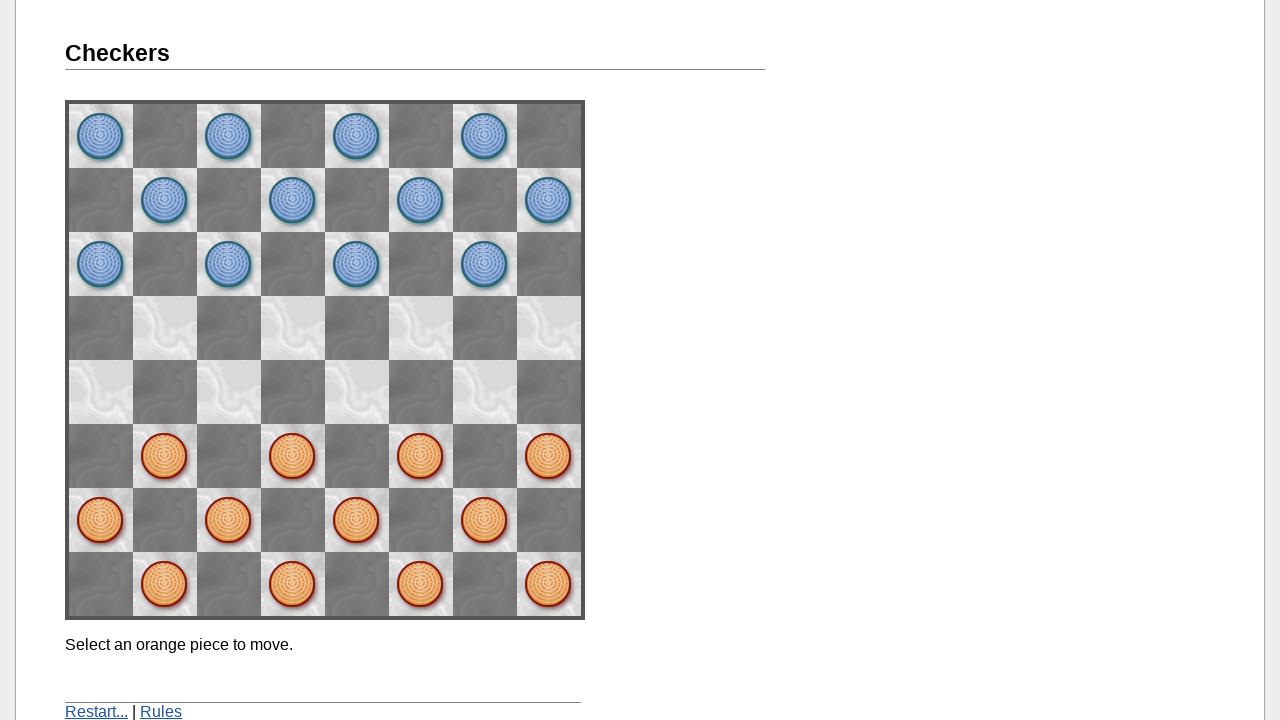

Clicked piece at B3 at (165, 456) on xpath=//img[@name='space62']
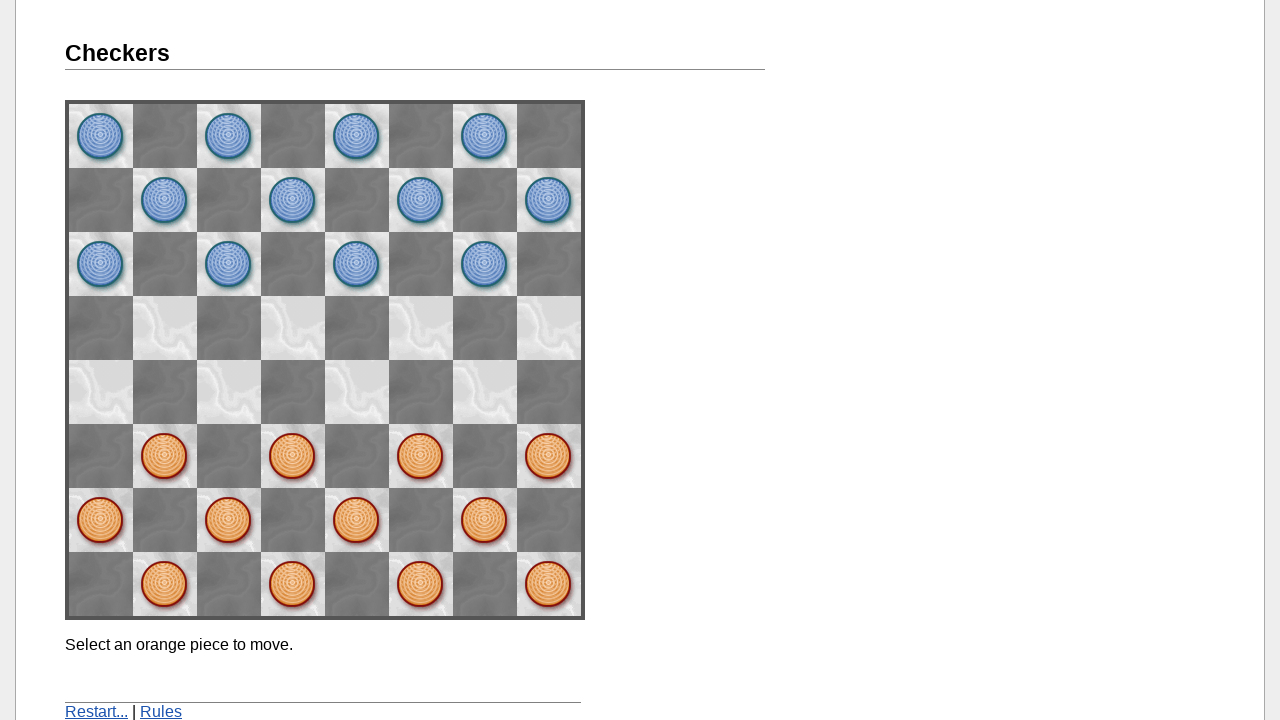

Moved piece to C4 (Move one completed) at (229, 392) on xpath=//img[@name='space53']
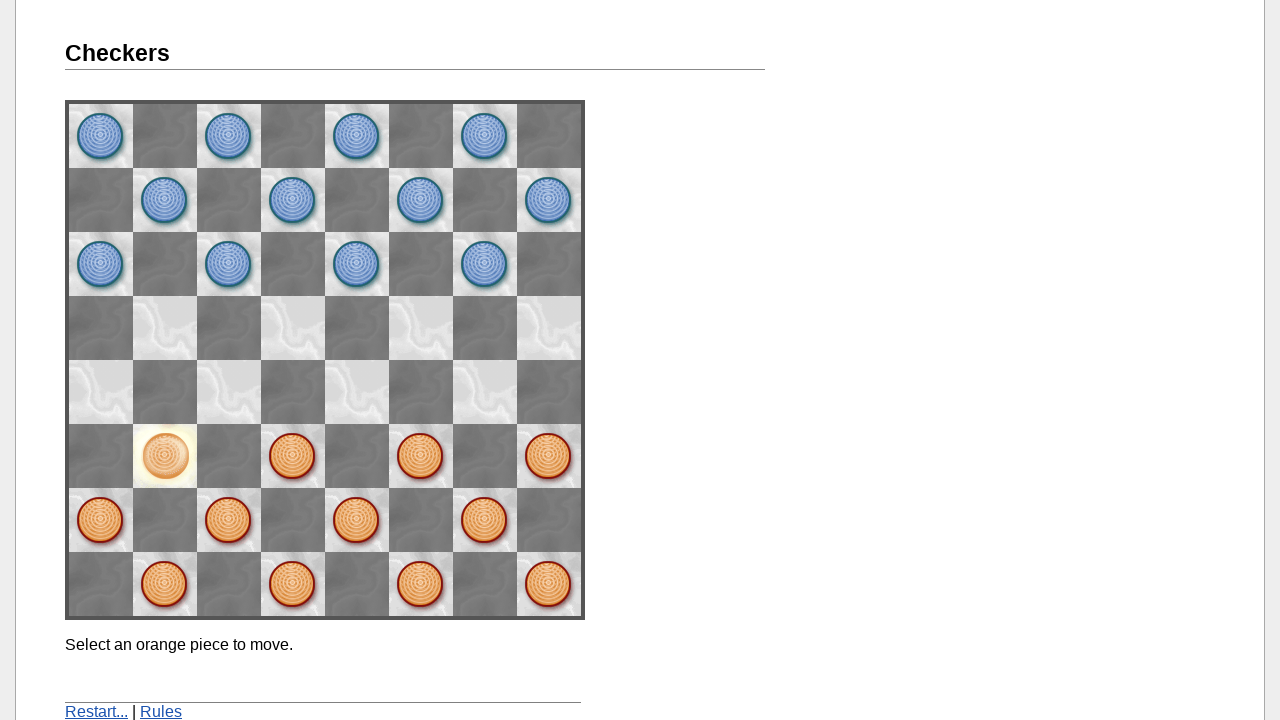

Make a move message appeared
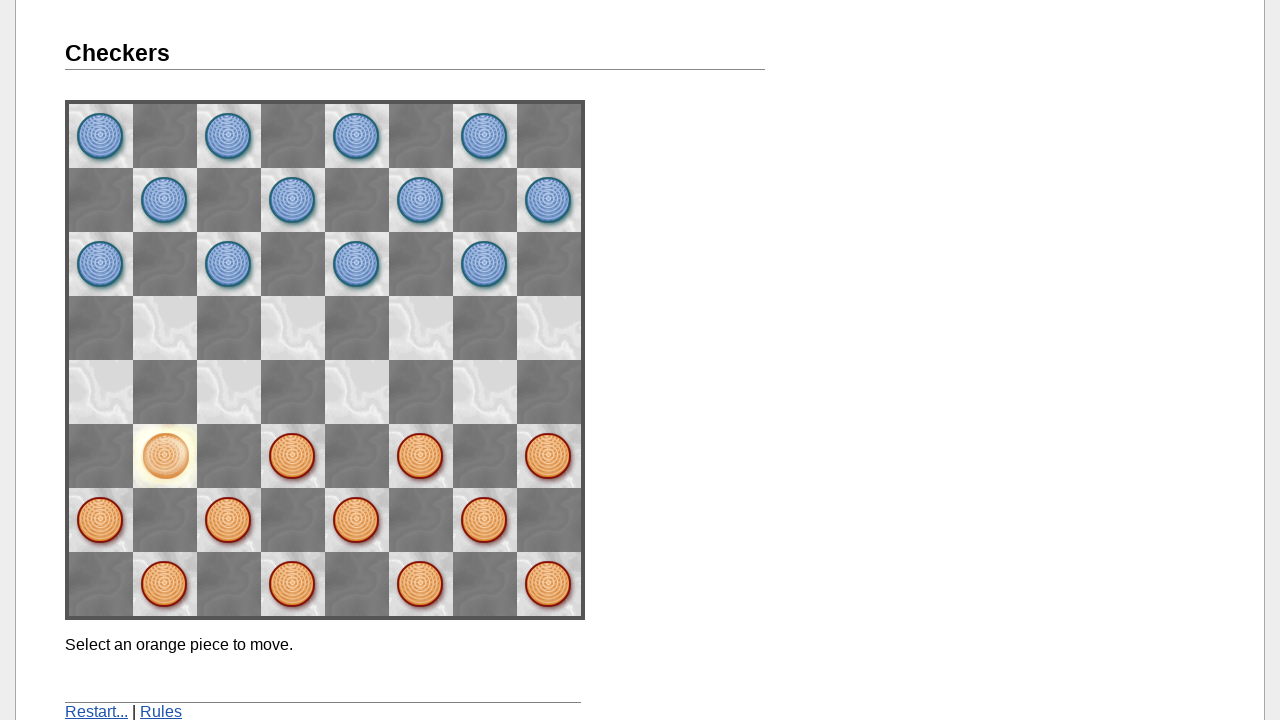

Clicked piece at C4 at (229, 392) on xpath=//img[@onclick='didClick(5, 3)']
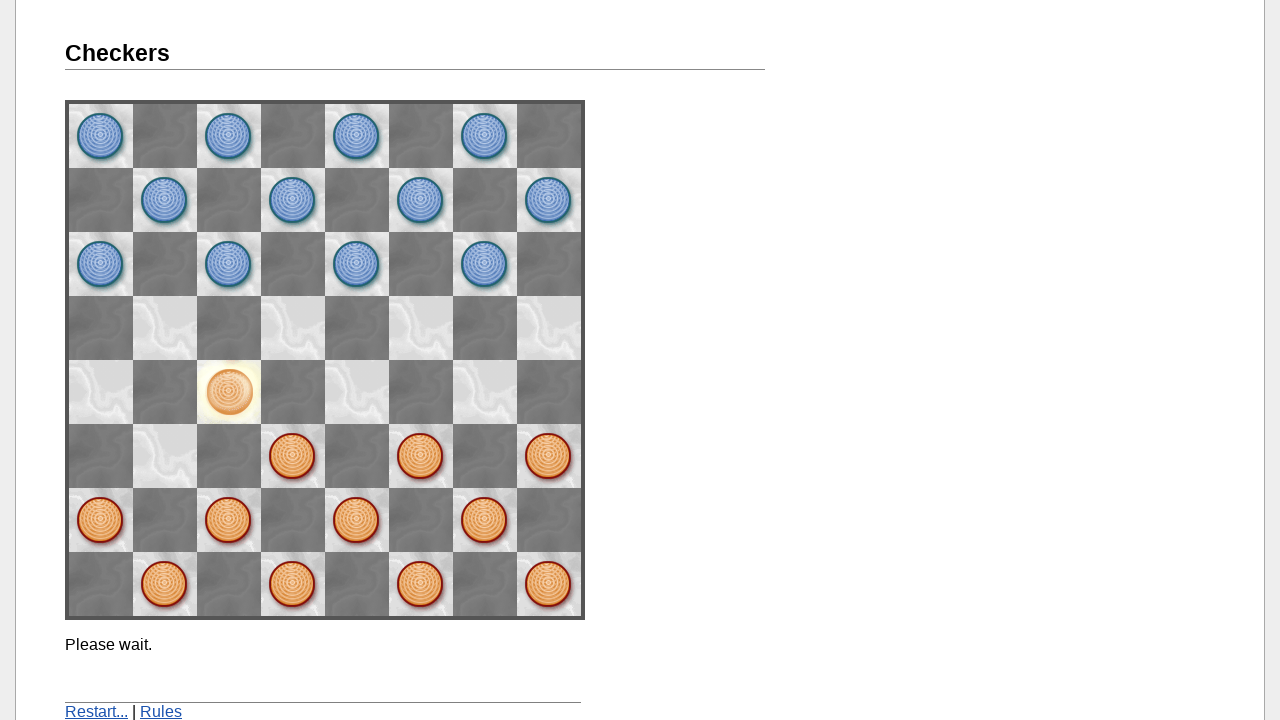

Waited 1000ms after clicking piece
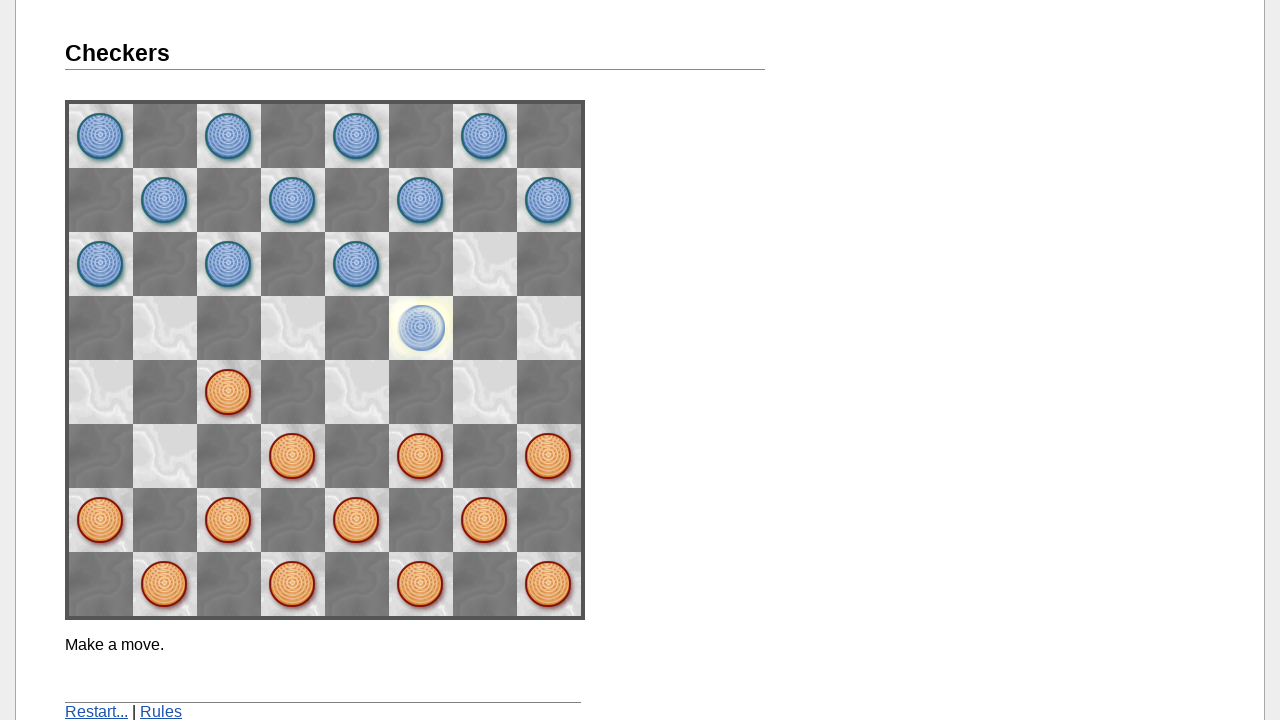

Moved piece to D5 (Move two completed) at (293, 328) on xpath=//img[@name='space44']
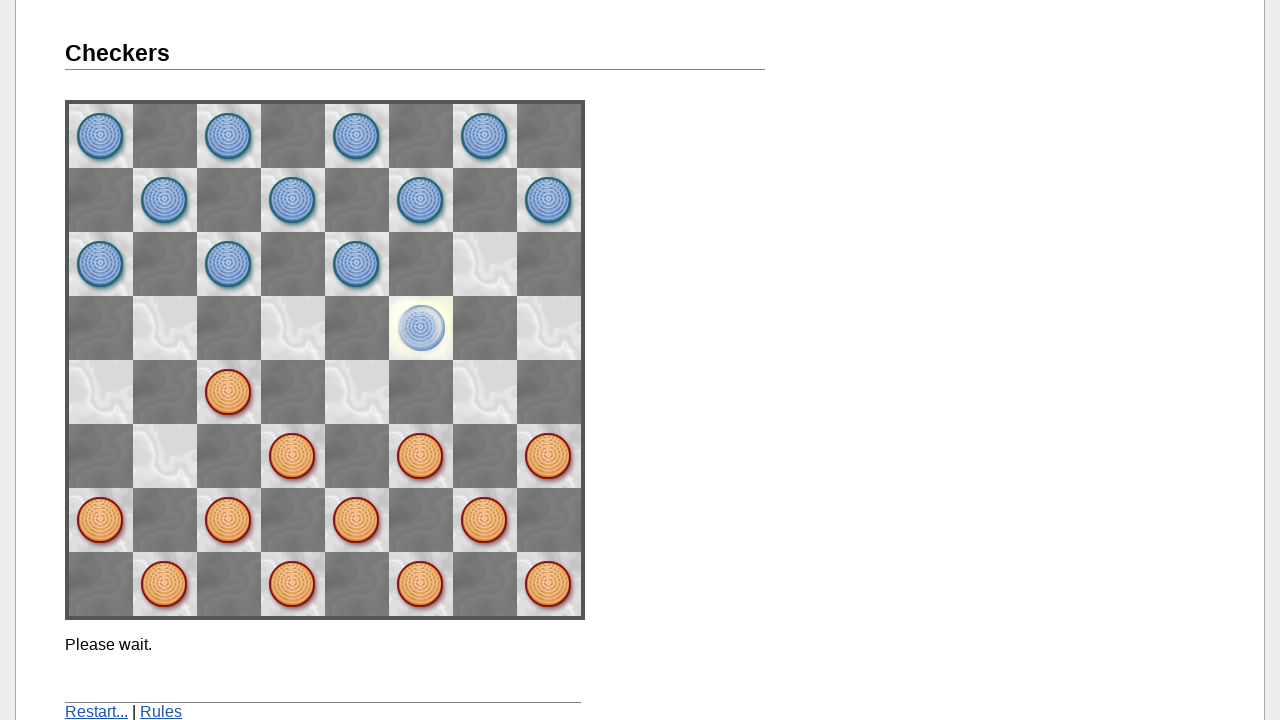

Waited 1000ms after move two
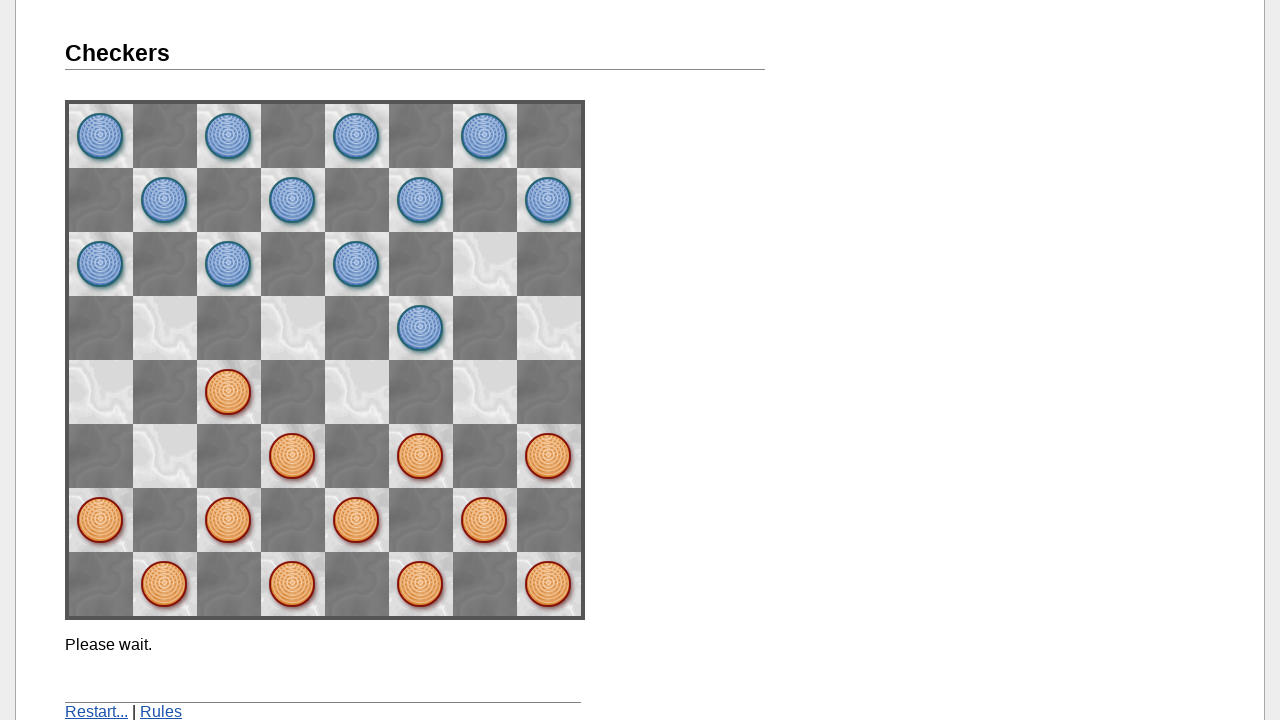

Clicked piece at D3 at (293, 456) on xpath=//img[@onclick='didClick(4, 2)']
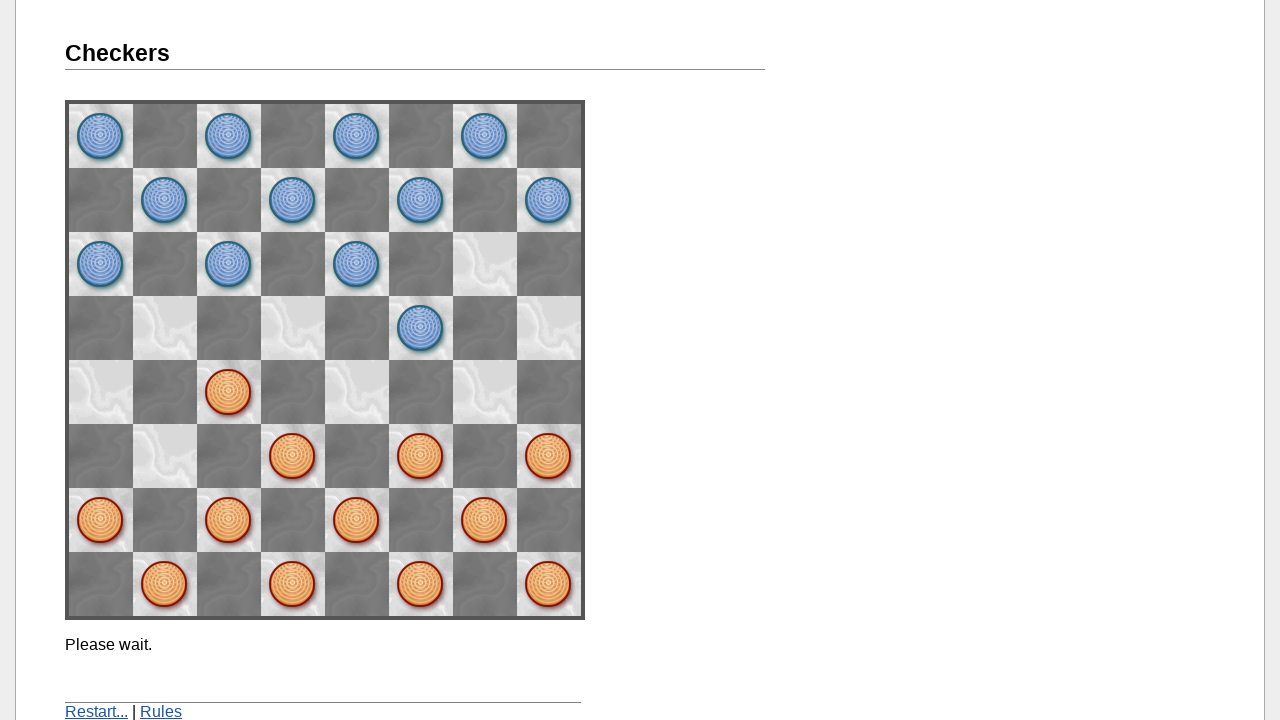

Waited 1000ms after clicking piece
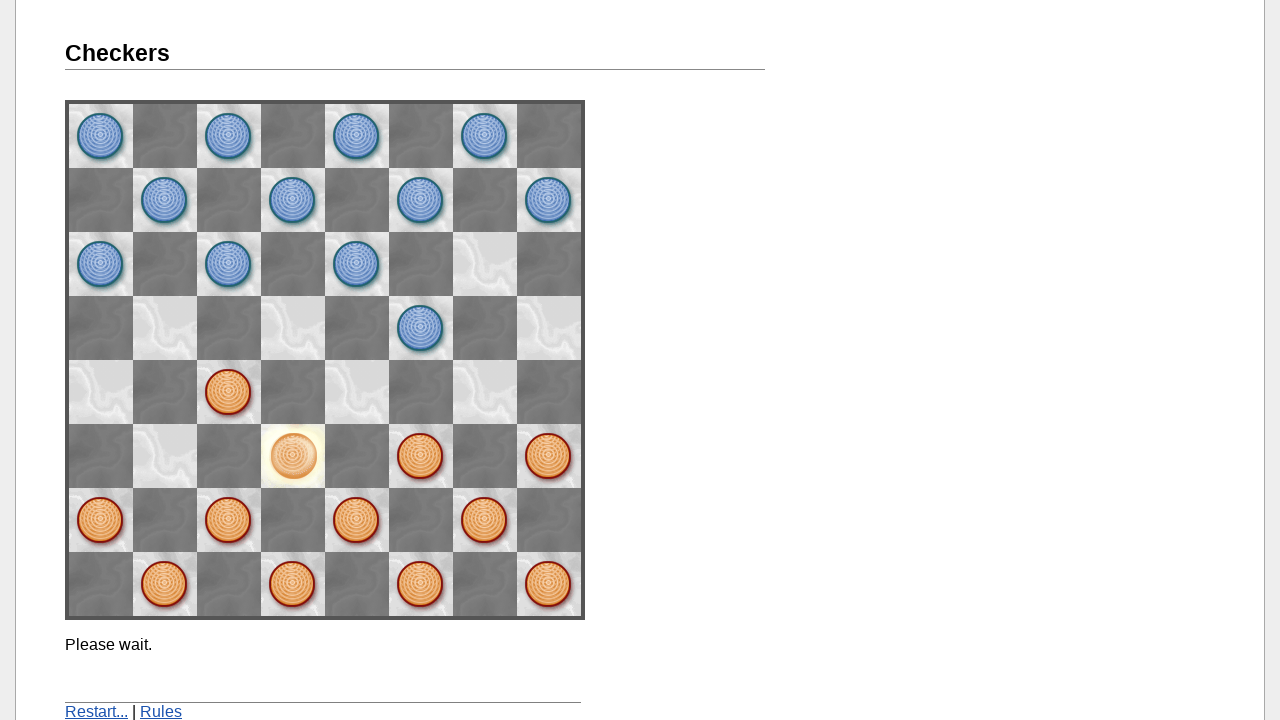

Moved piece to B5, capturing blue piece at C4 (Move three completed) at (165, 328) on xpath=//img[@name='space64']
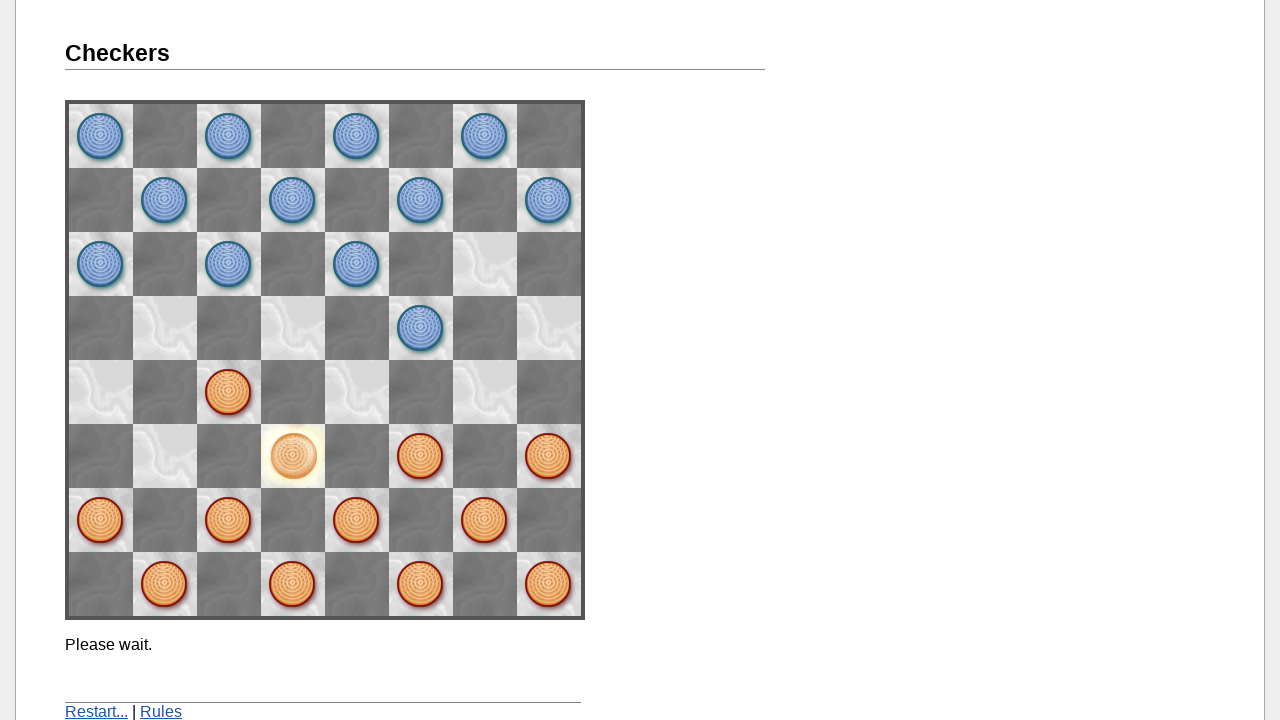

Waited 1000ms after move three
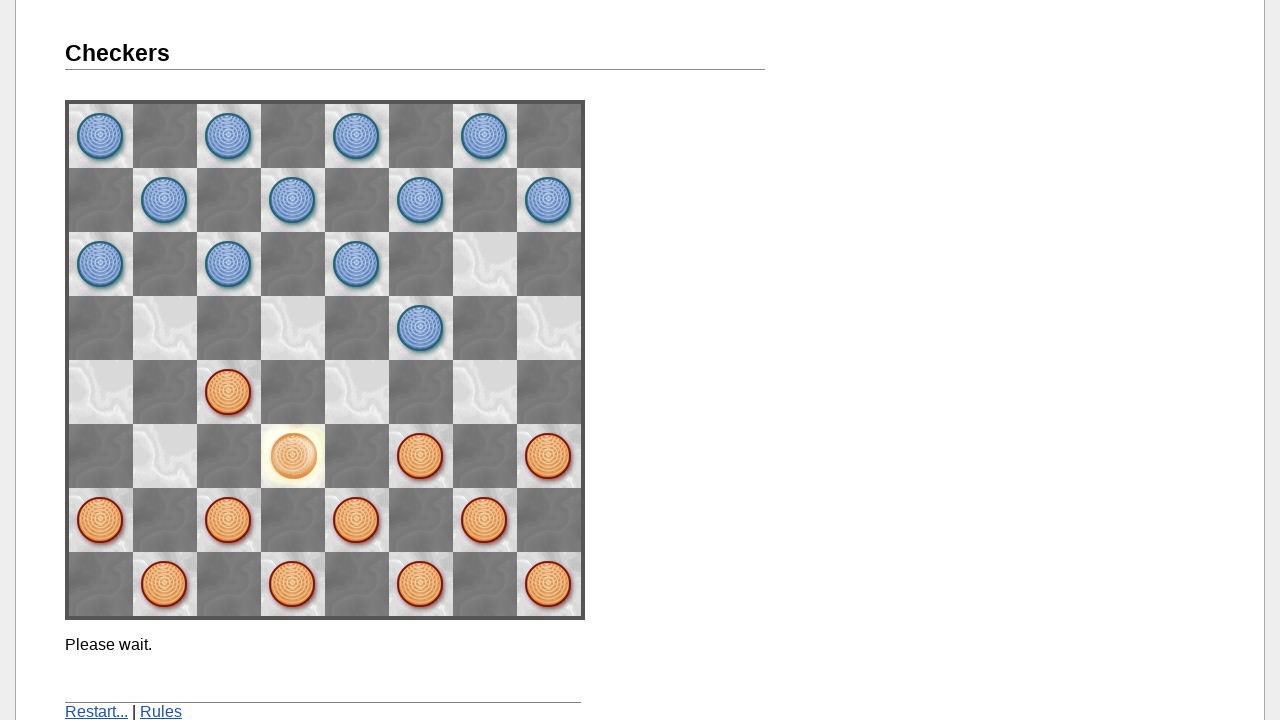

Clicked piece at F3 at (421, 456) on xpath=//img[@onclick='didClick(2, 2)']
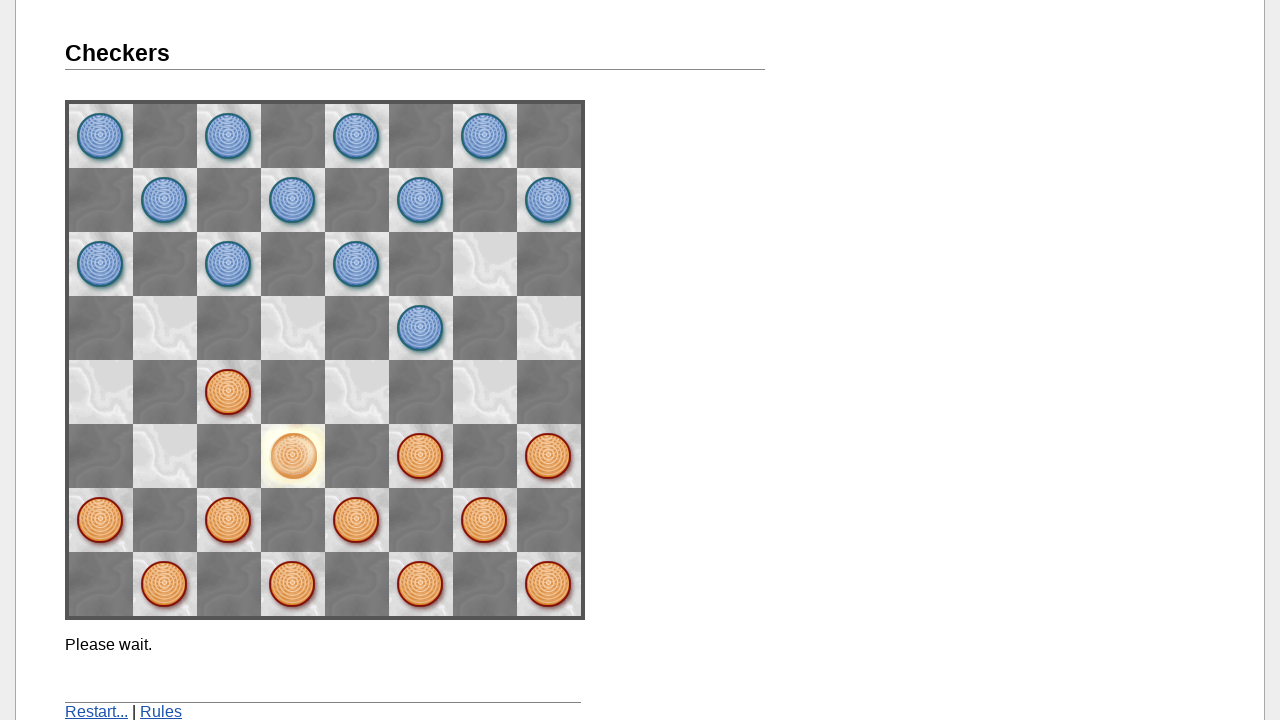

Waited 1000ms after clicking piece
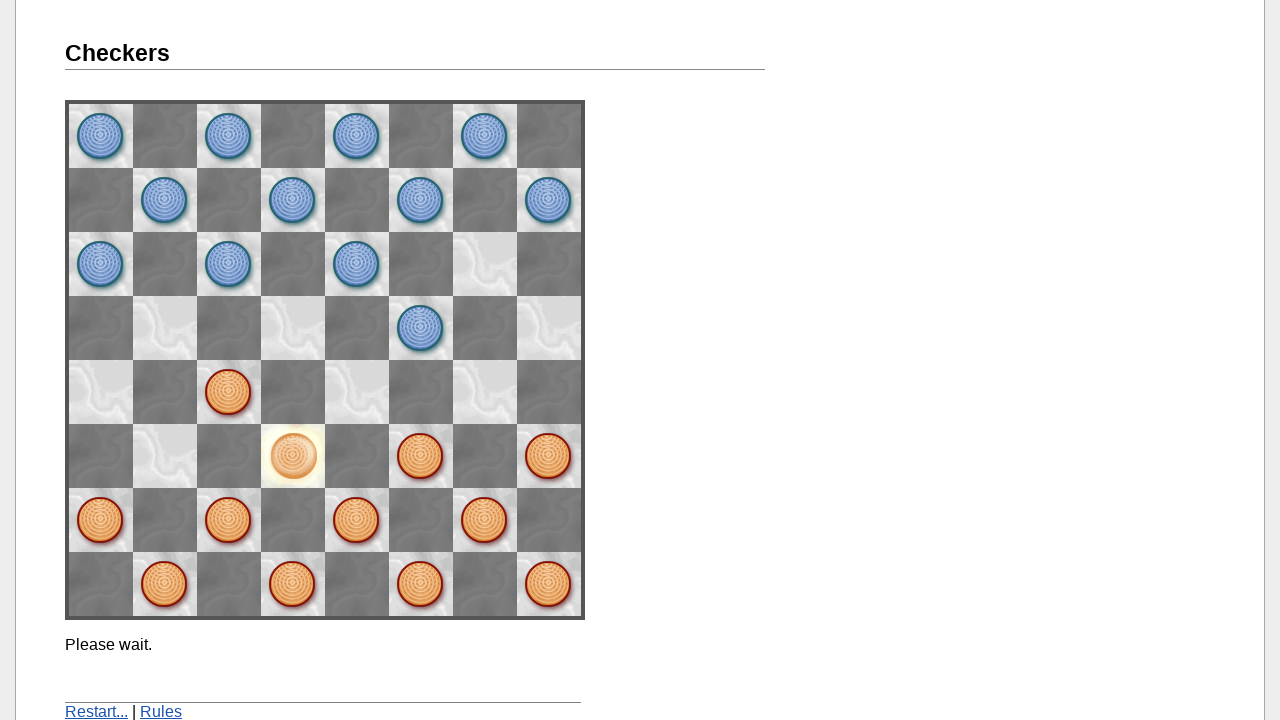

Moved piece to G4 (Move four completed) at (485, 392) on xpath=//img[@name='space13']
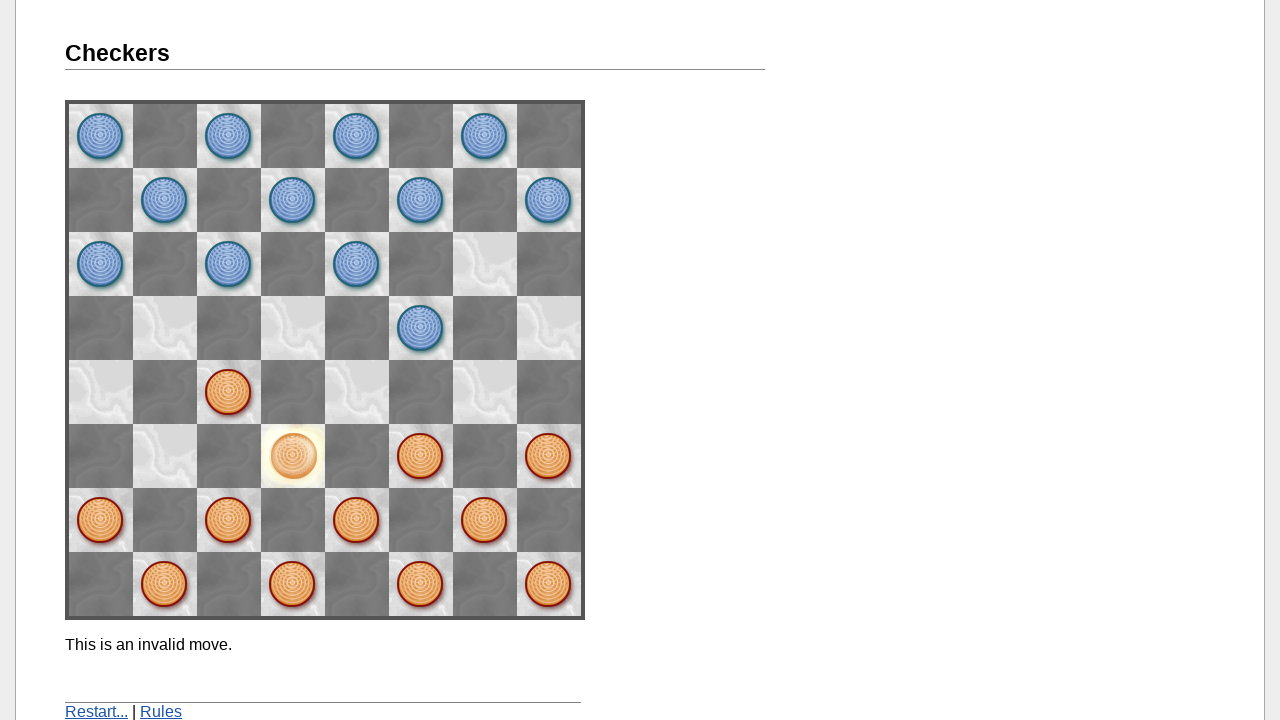

Waited 1000ms after move four
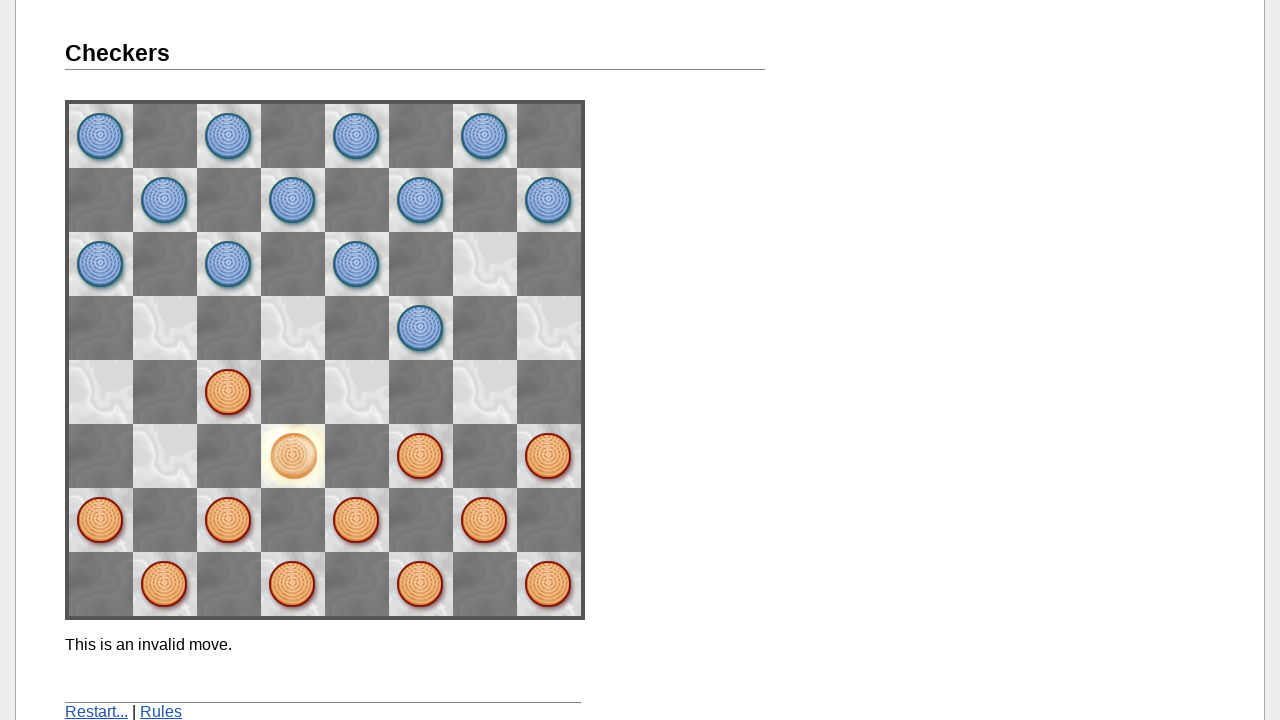

Clicked piece at E2 at (357, 520) on xpath=//img[@name='space31']
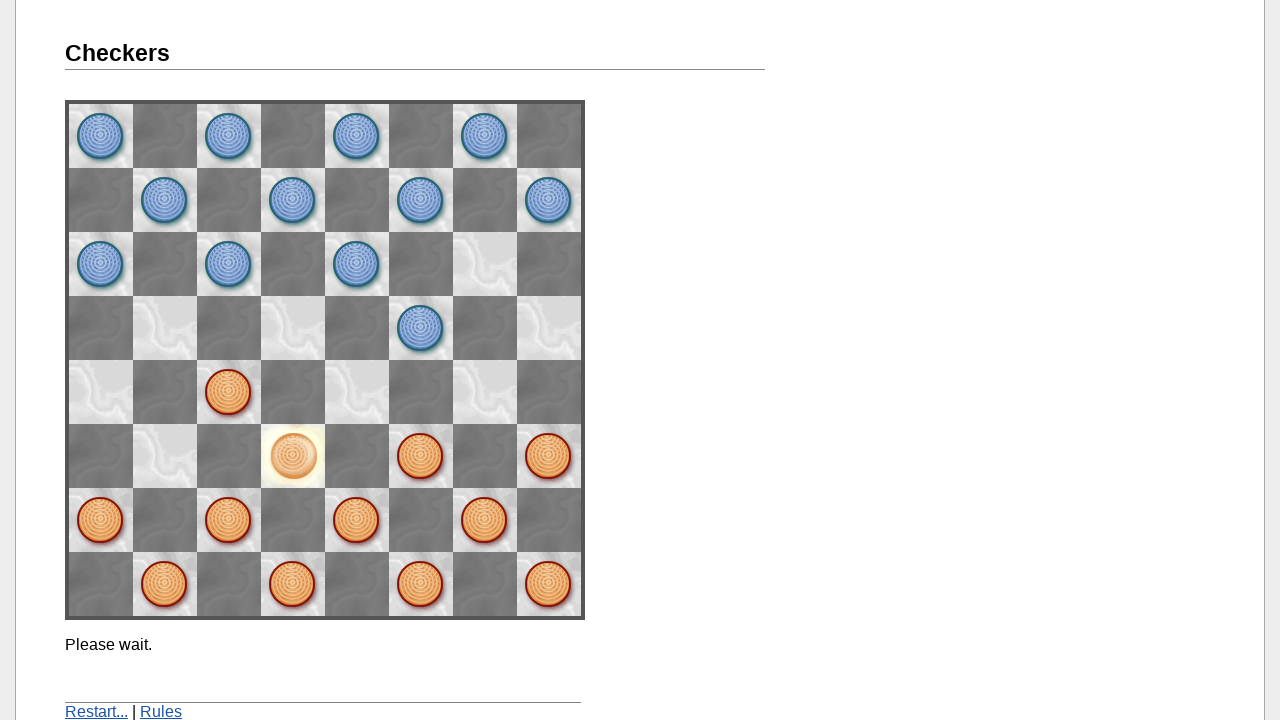

Waited 1000ms after clicking piece
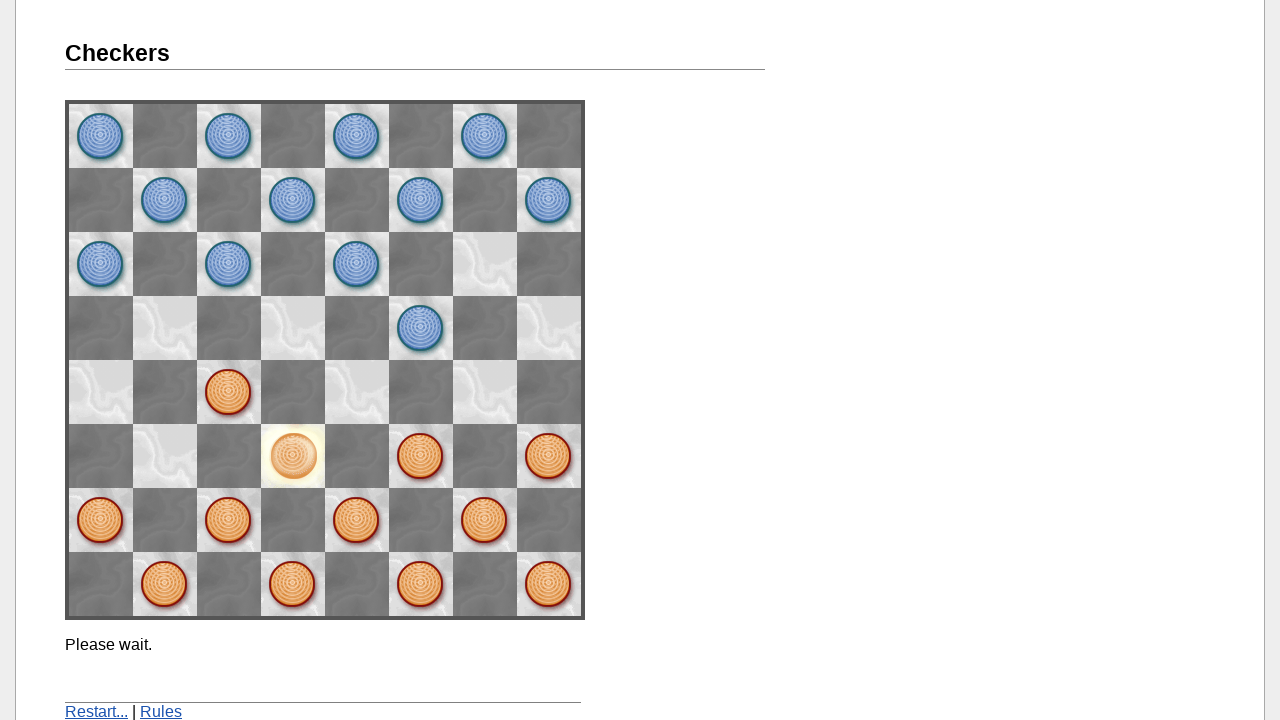

Moved piece to F3 (Move five completed) at (421, 456) on xpath=//img[@name='space22']
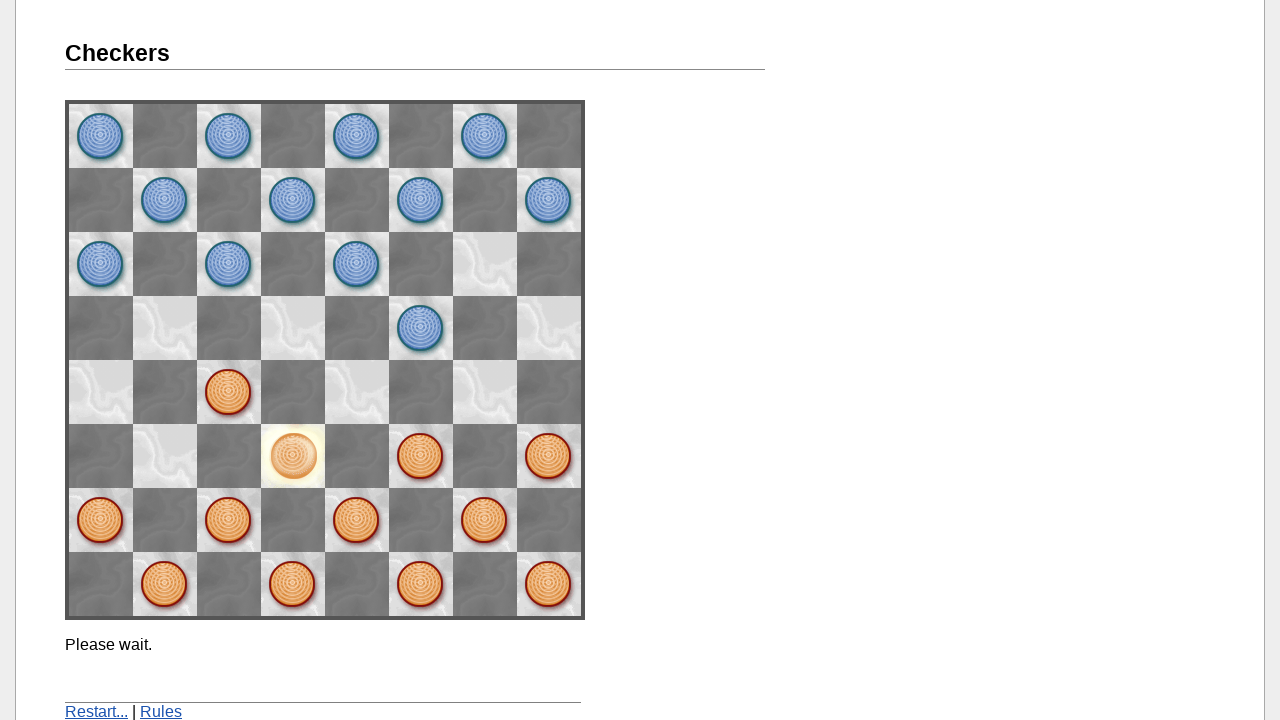

Waited 1000ms after move five
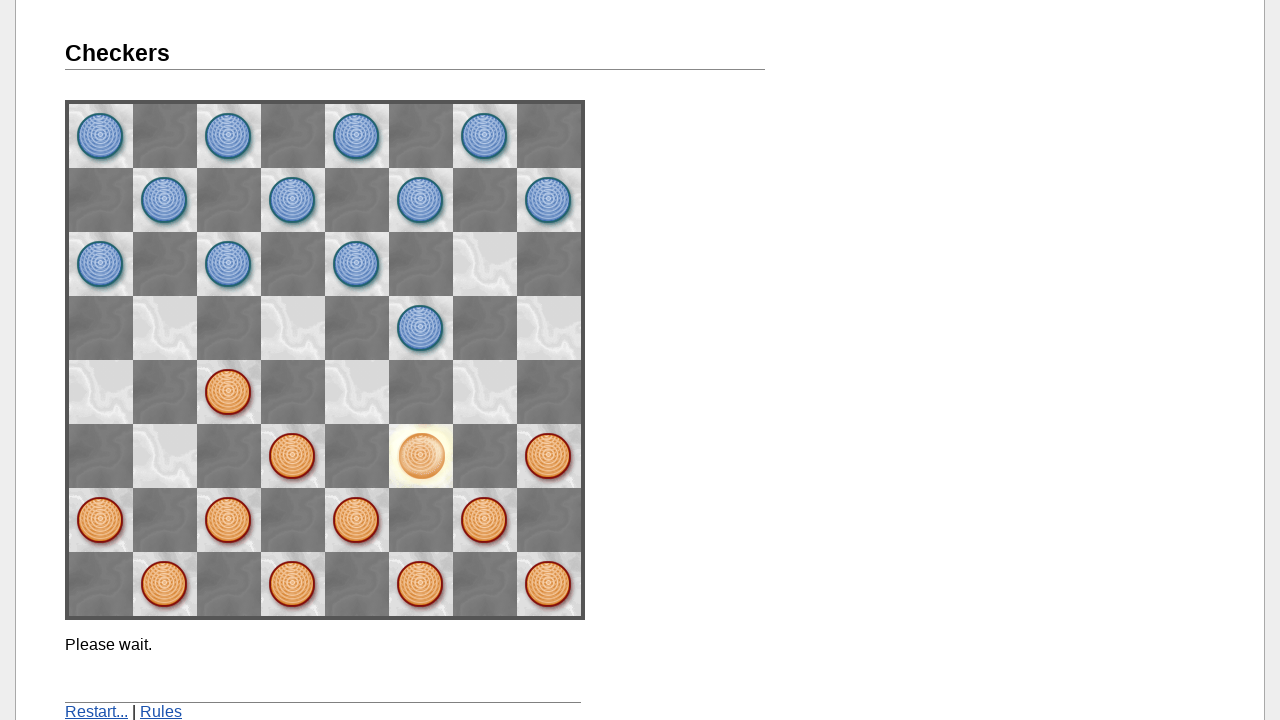

Clicked Restart button at (96, 712) on xpath=//a[text()='Restart...']
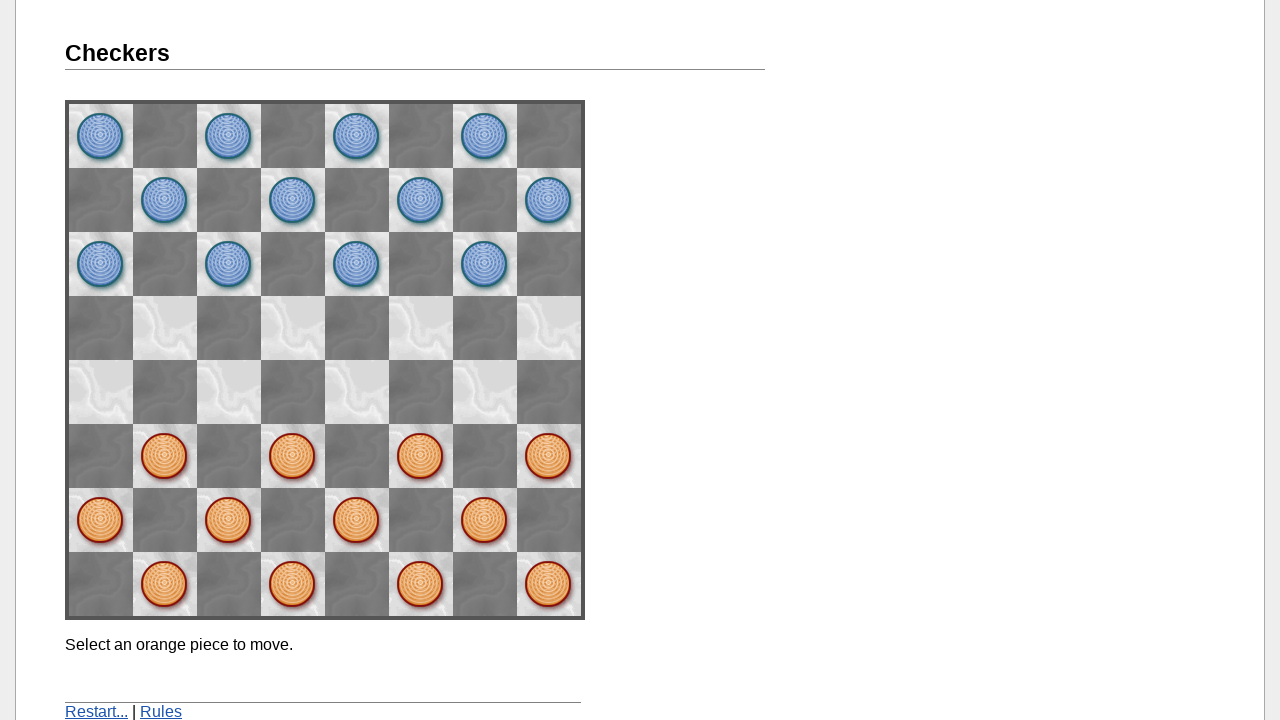

Reloaded the page
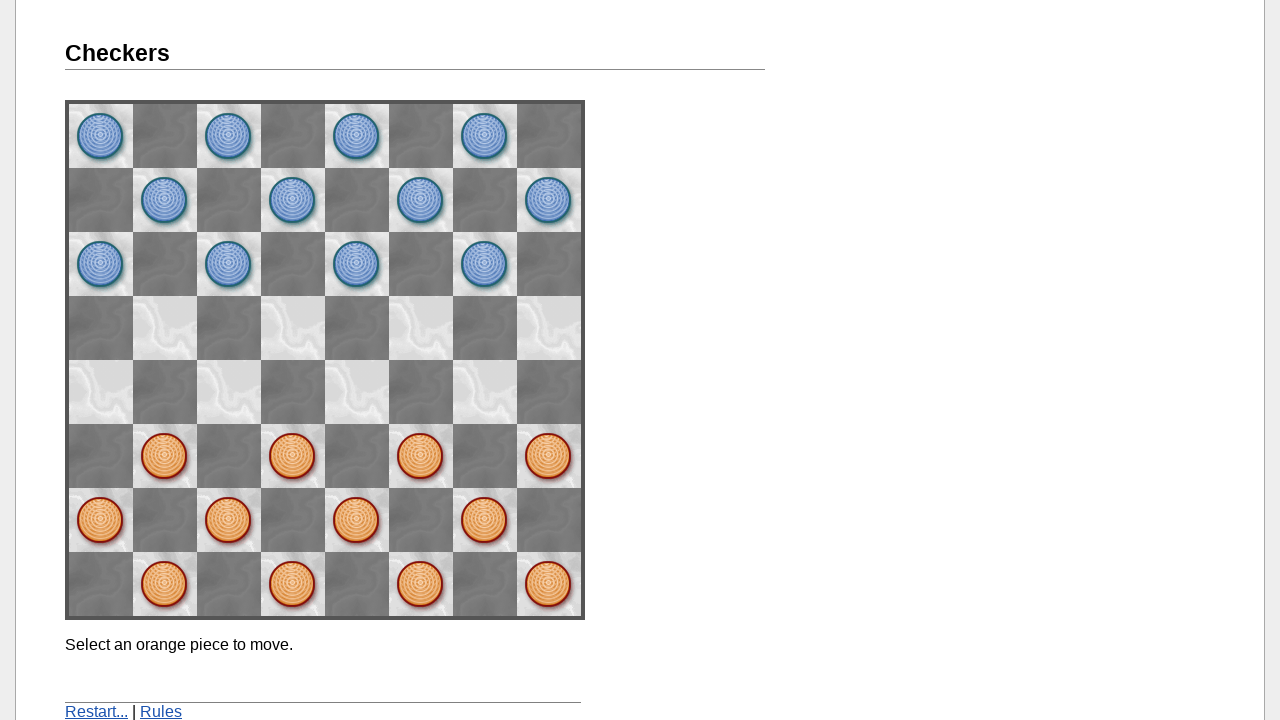

Game board reloaded after restart, confirming restart was successful
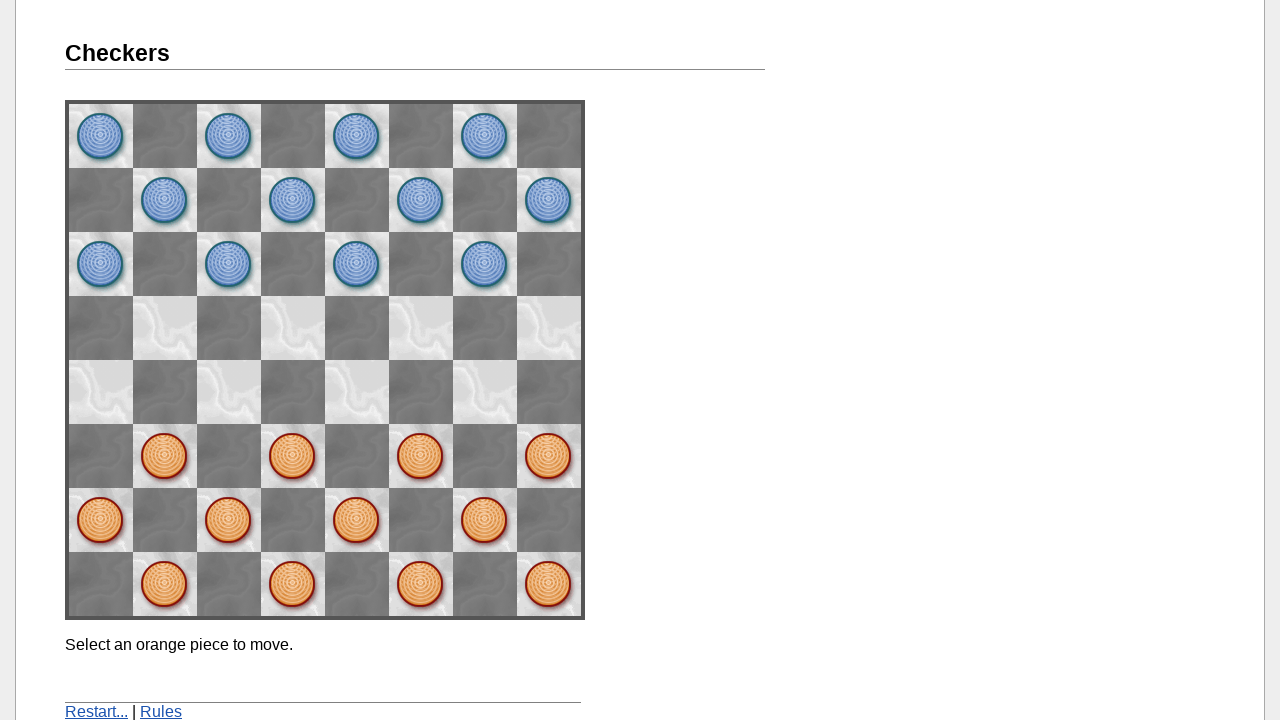

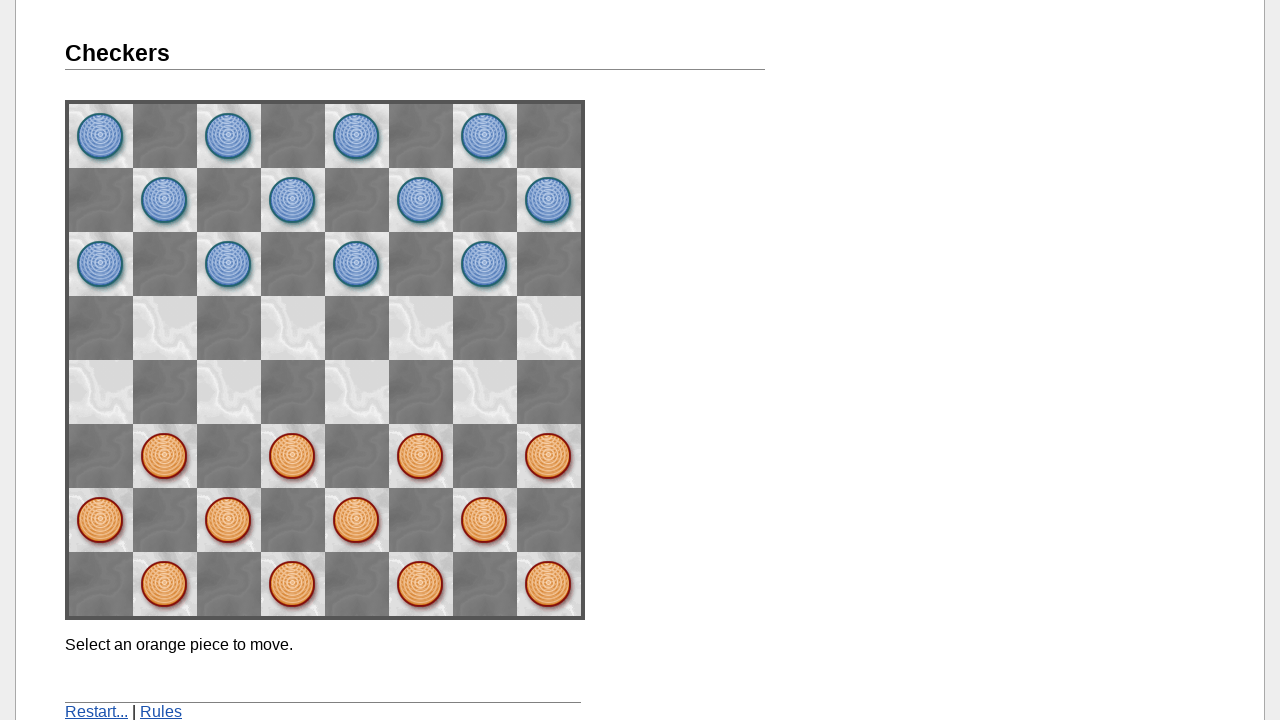